Tests filling out a sign-up form on a Selenium training page that has dynamic element attributes, demonstrating how to locate elements using partial class names and XPath techniques.

Starting URL: https://v1.training-support.net/selenium/dynamic-attributes

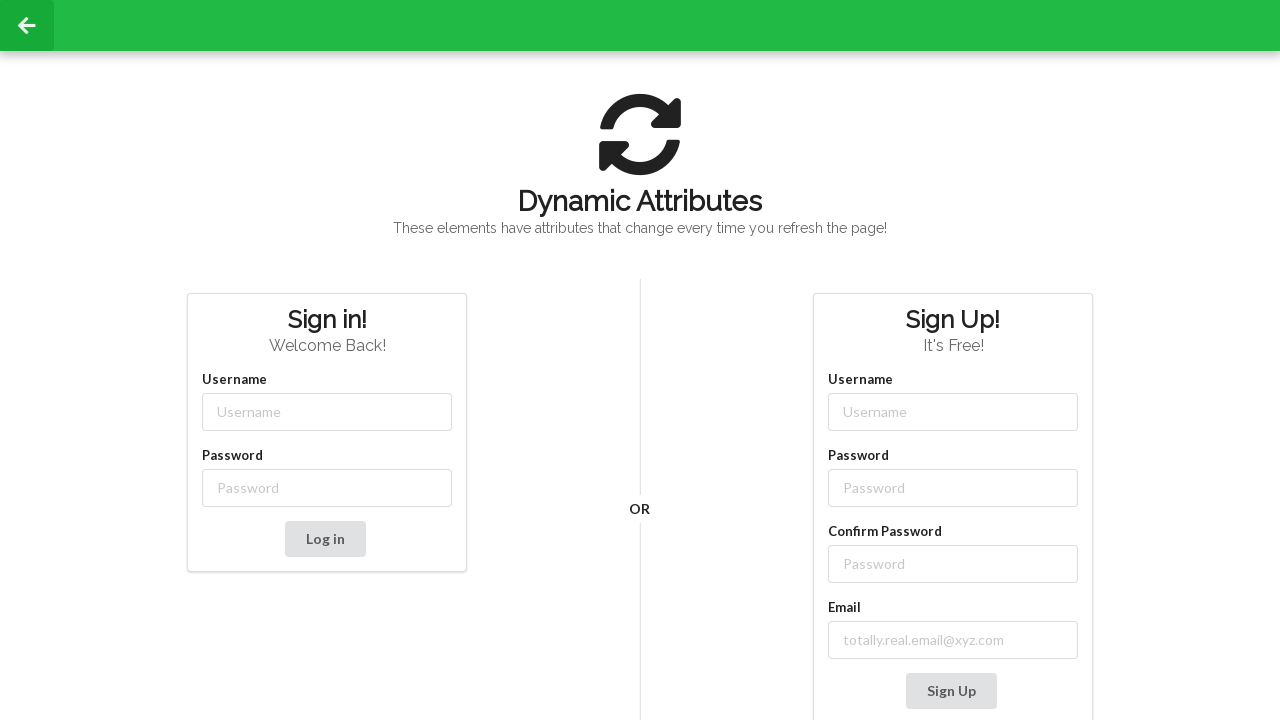

Filled username field with 'NewUser' using partial class name selector on input[class*='-username']
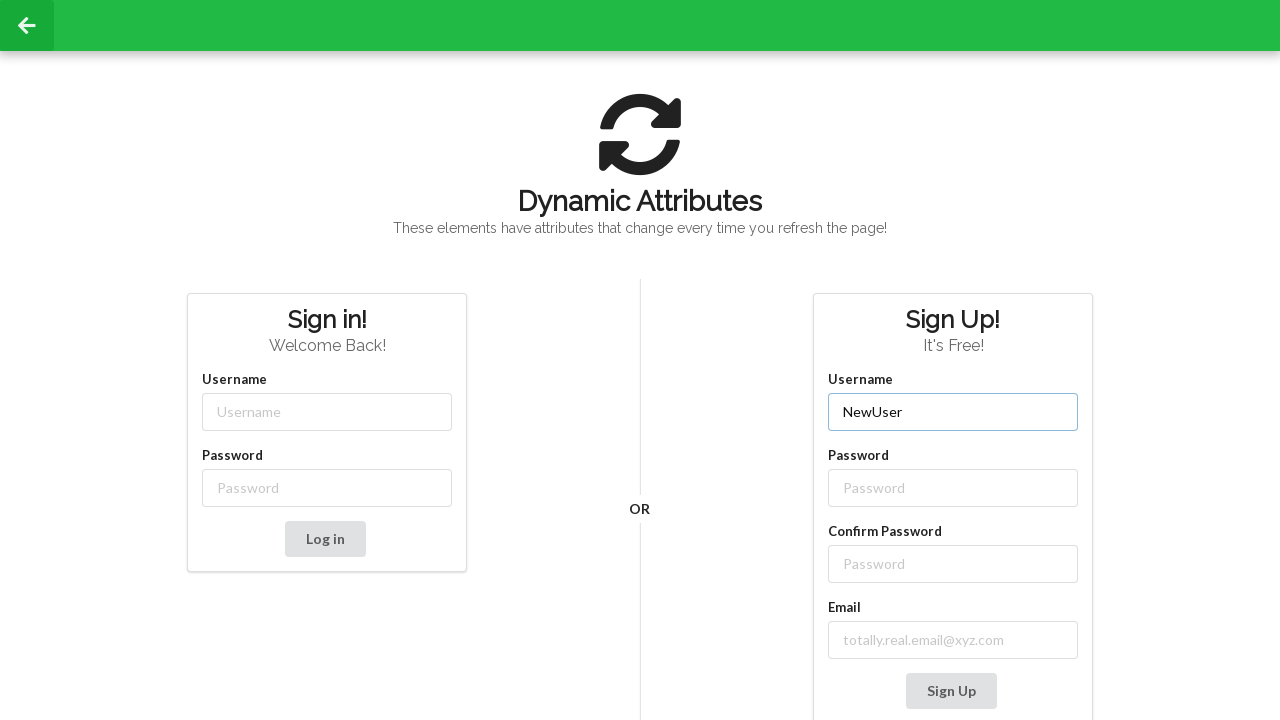

Filled password field with 'Password' using partial class name selector on input[class*='-password']
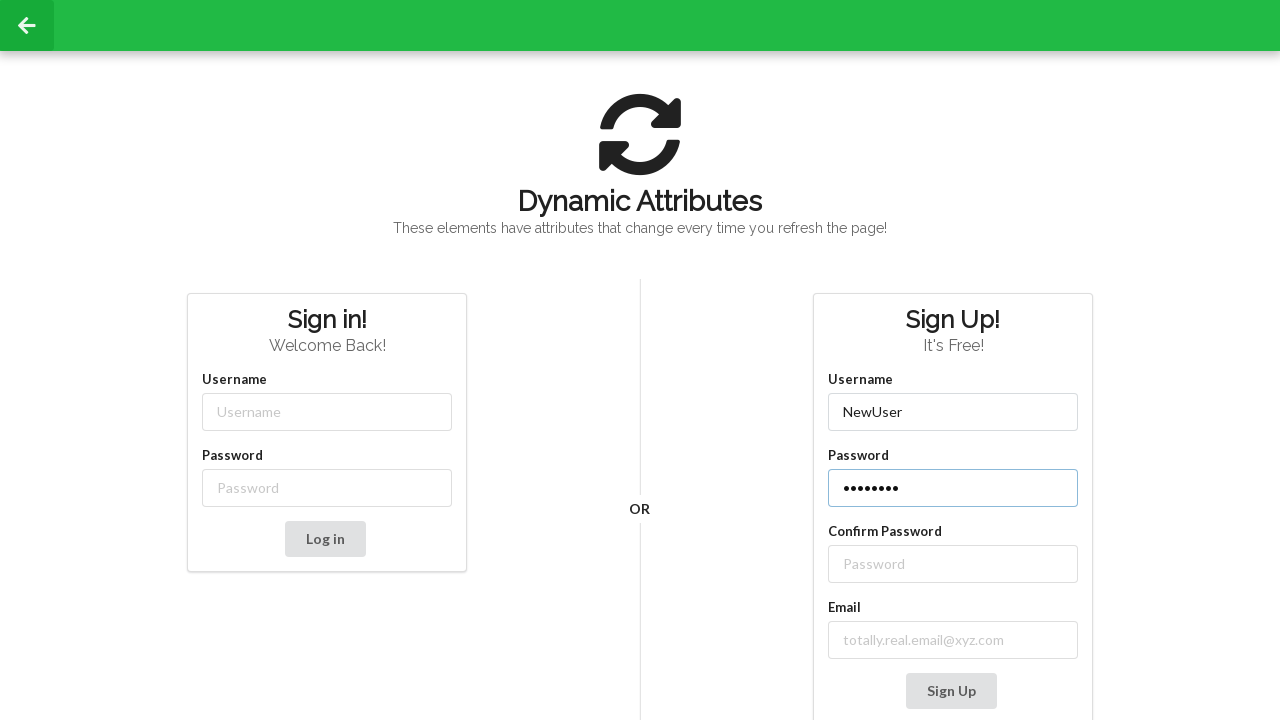

Filled confirm password field with 'Password' using XPath sibling selector on //label[text()='Confirm Password']/following-sibling::input
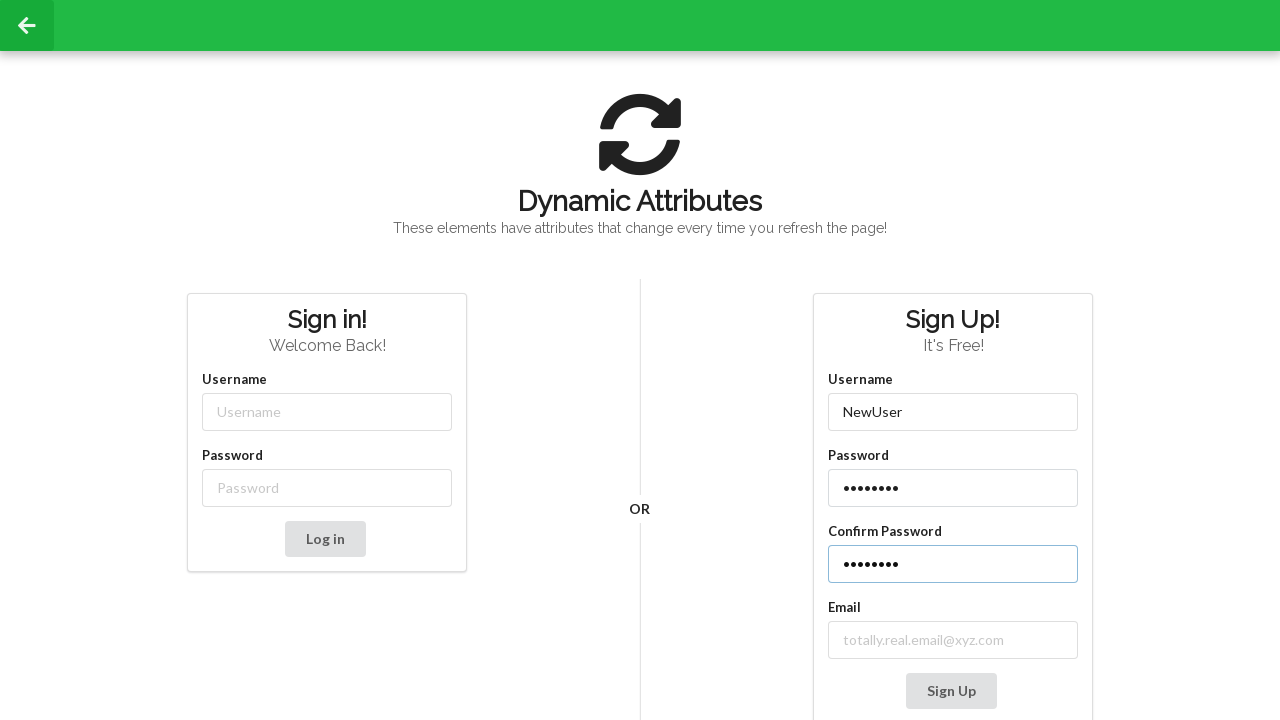

Filled email field with 'real_email@xyz.com' using XPath with text contains on //label[contains(text(), 'mail')]/following-sibling::input
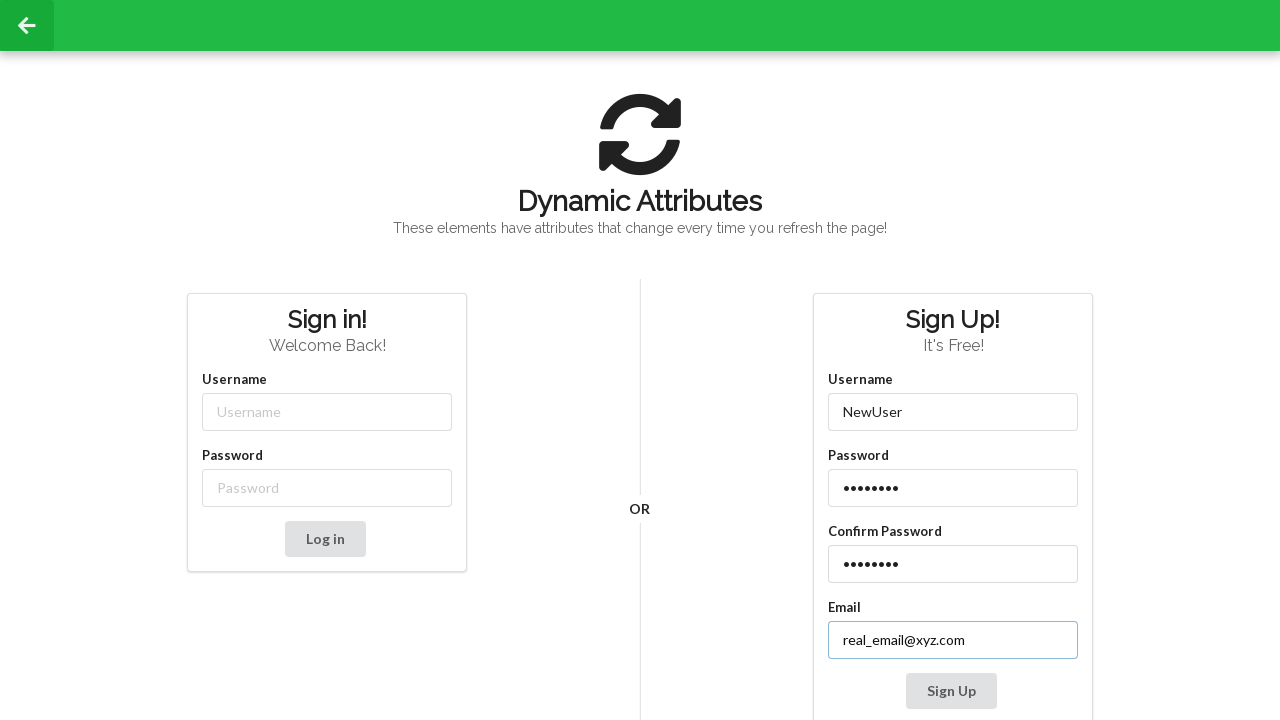

Clicked Sign Up button to submit the form at (951, 691) on xpath=//button[contains(text(), 'Sign Up')]
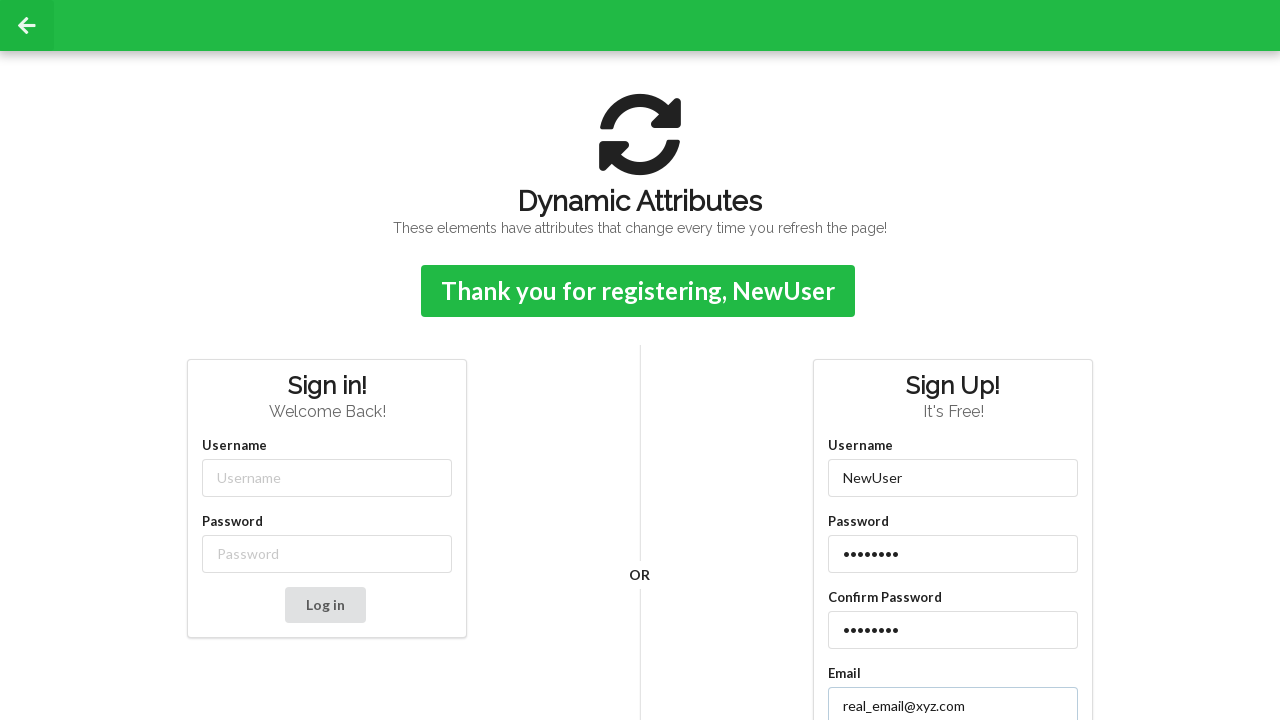

Sign-up confirmation message appeared on the page
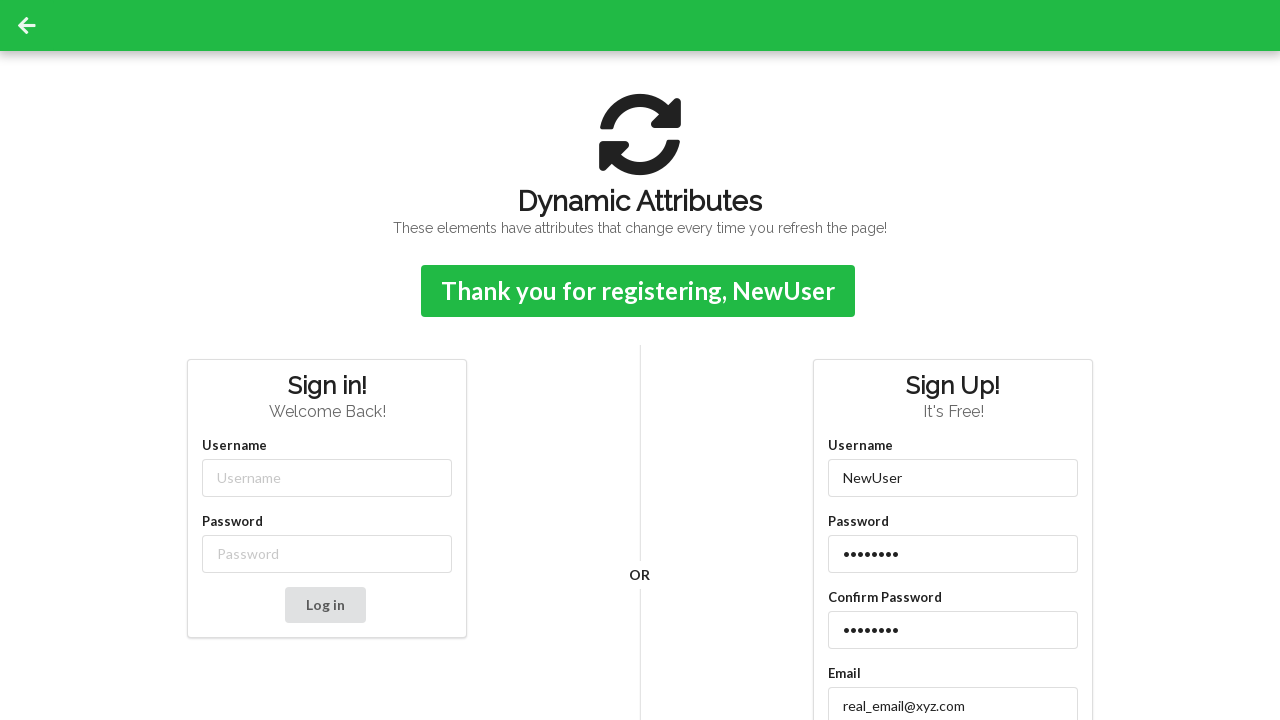

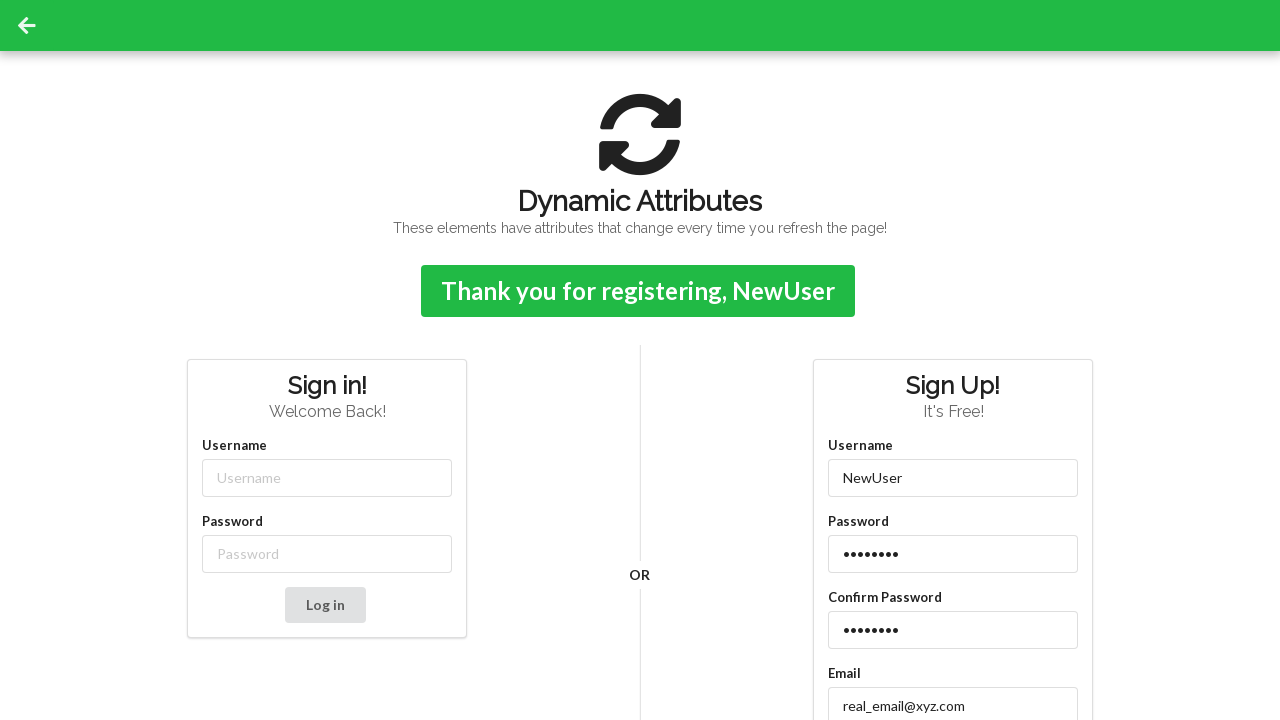